Tests checkbox functionality by clicking a checkbox, verifying it becomes selected, then clicking again to uncheck it and verifying it becomes unselected. Also counts the total number of checkboxes on the page.

Starting URL: https://rahulshettyacademy.com/AutomationPractice/

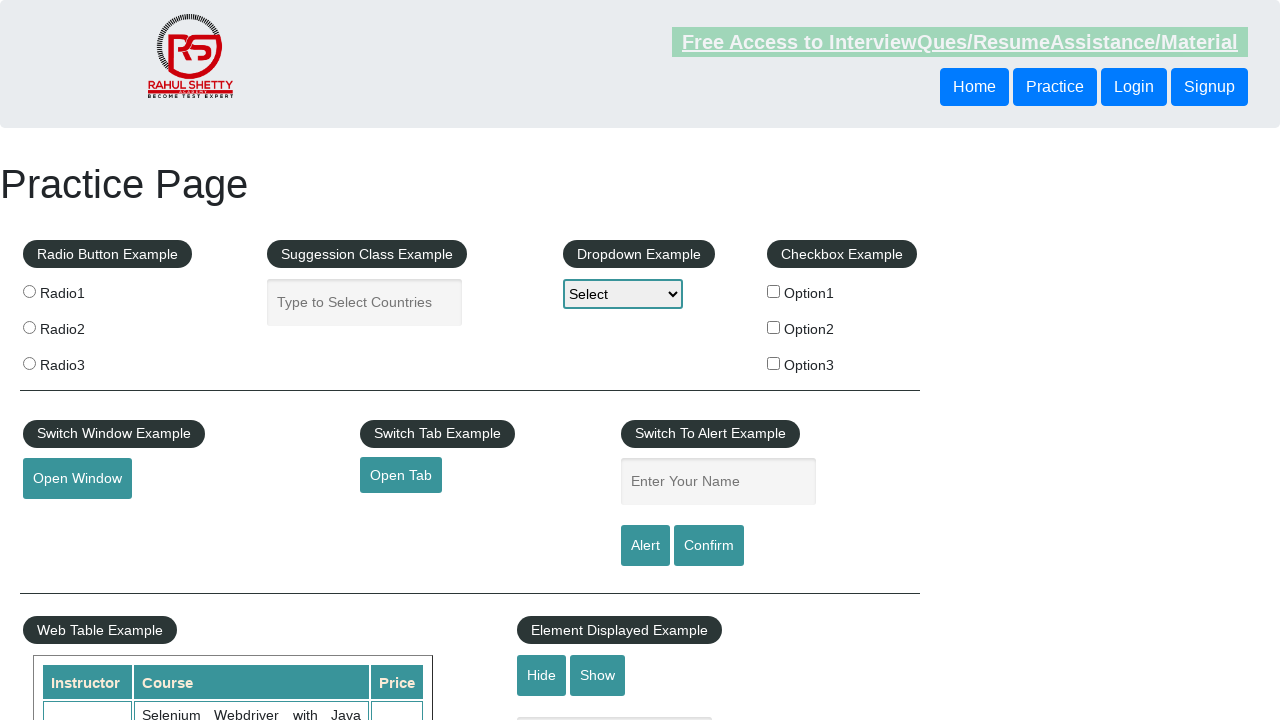

Clicked the first checkbox to select it at (774, 291) on #checkBoxOption1
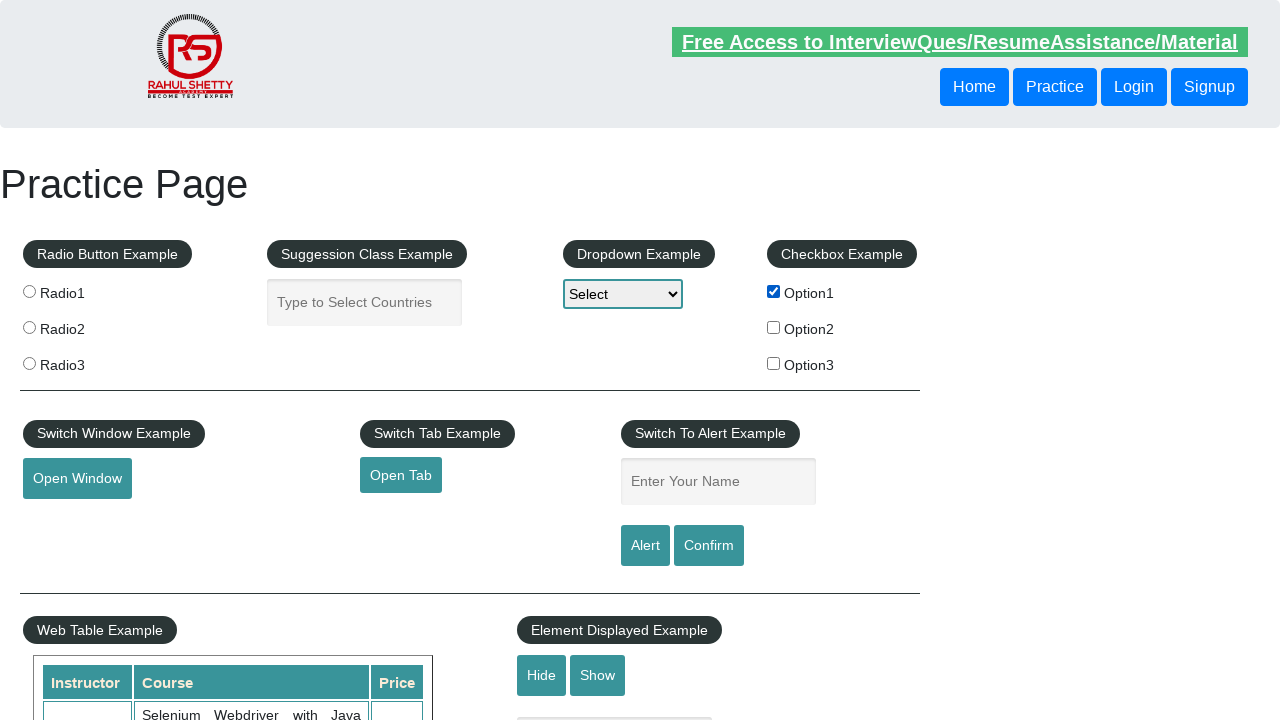

Verified that checkbox is selected
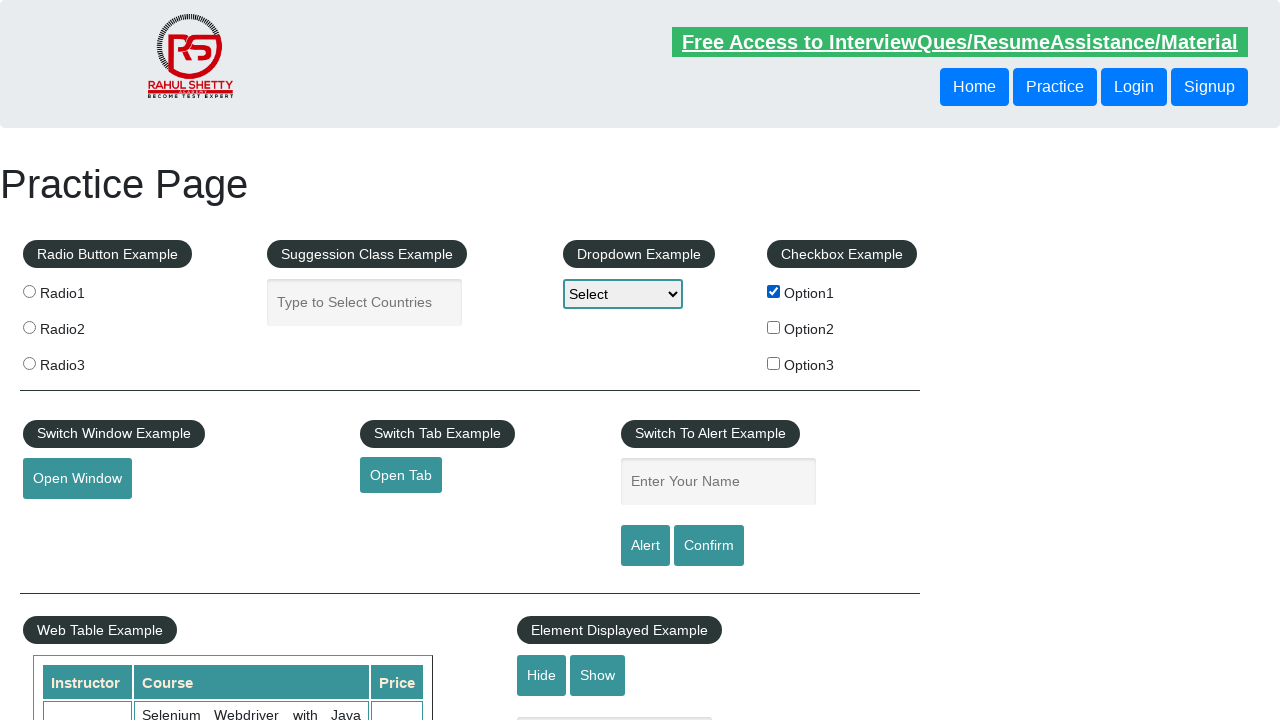

Clicked the checkbox again to unselect it at (774, 291) on #checkBoxOption1
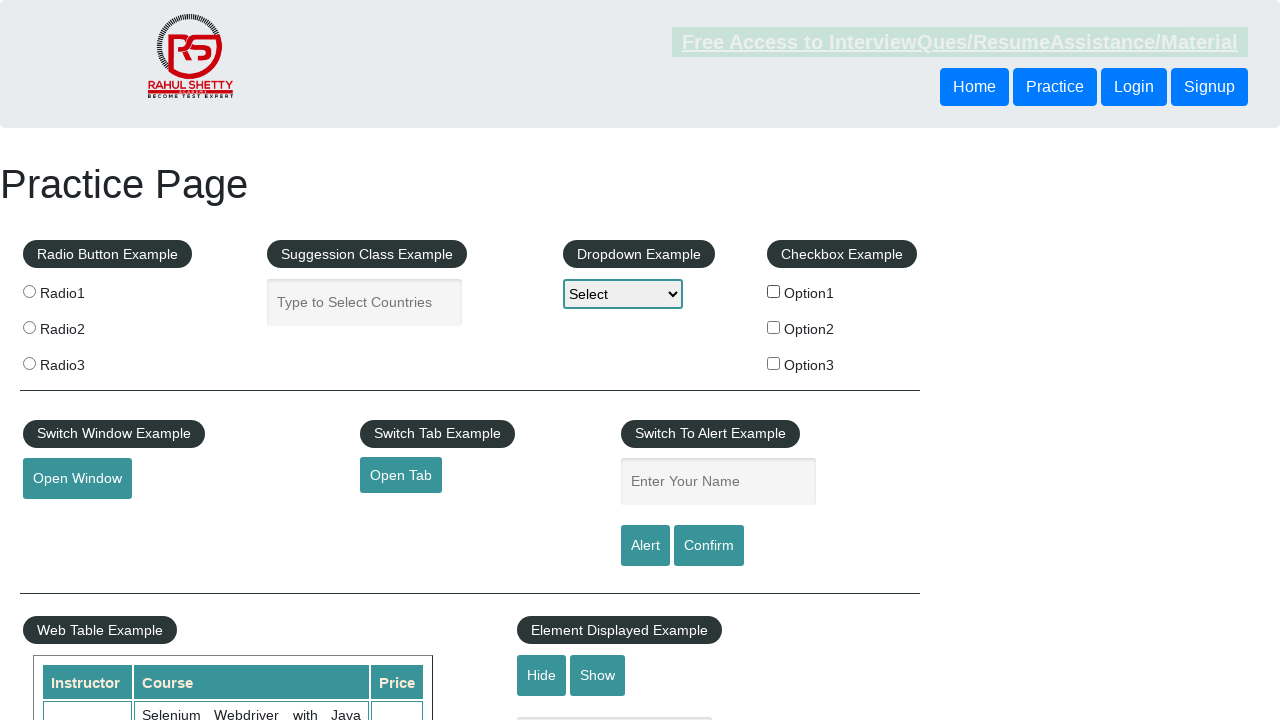

Verified that checkbox is now unselected
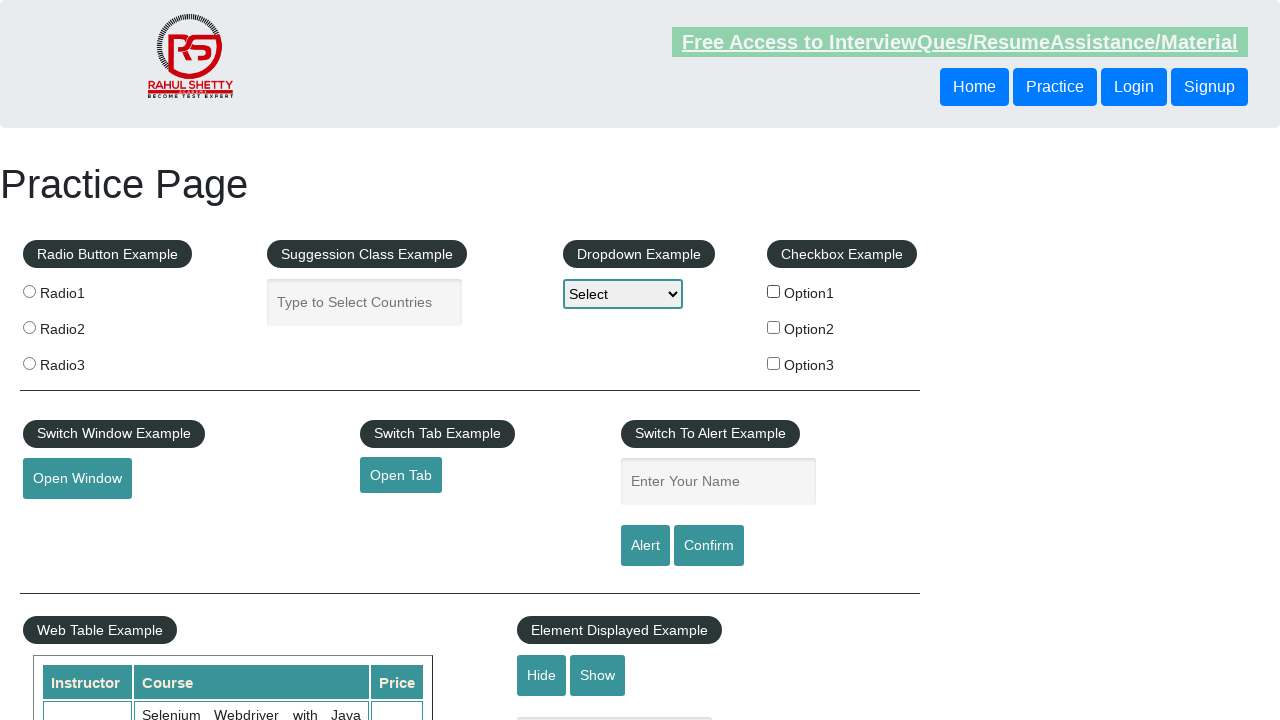

Located all checkboxes on the page
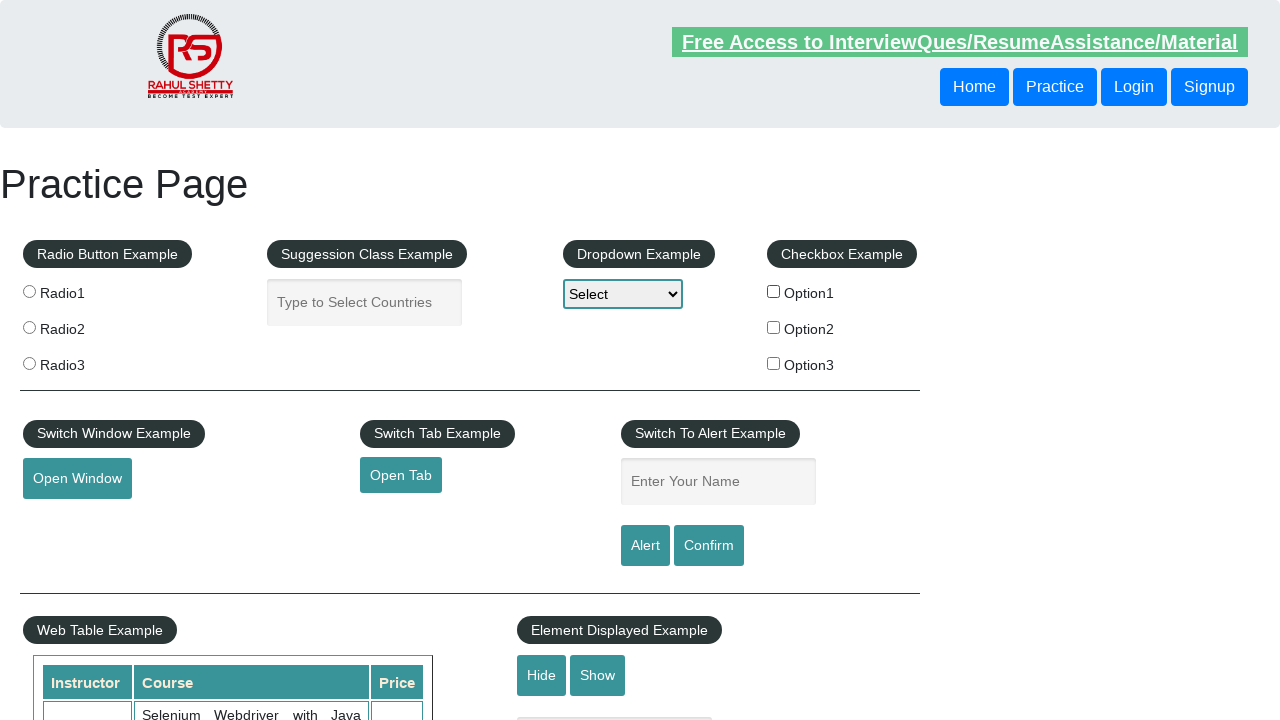

Counted total checkboxes on the page: 3
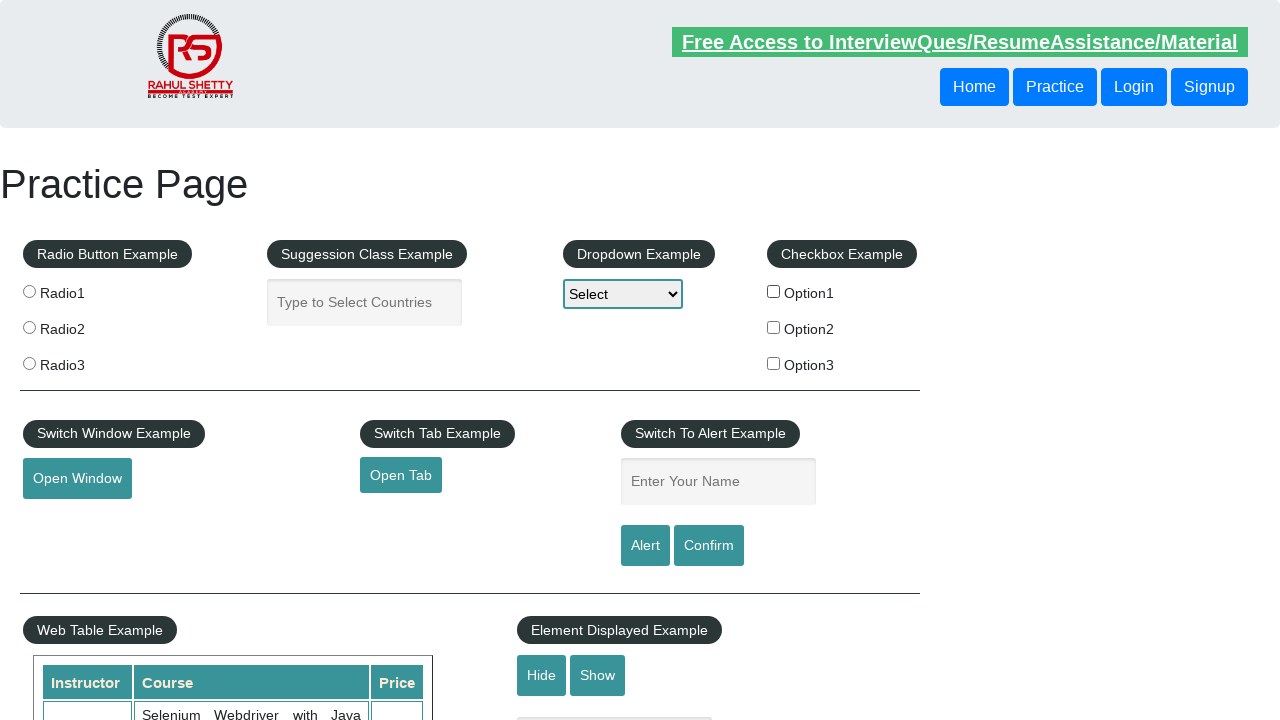

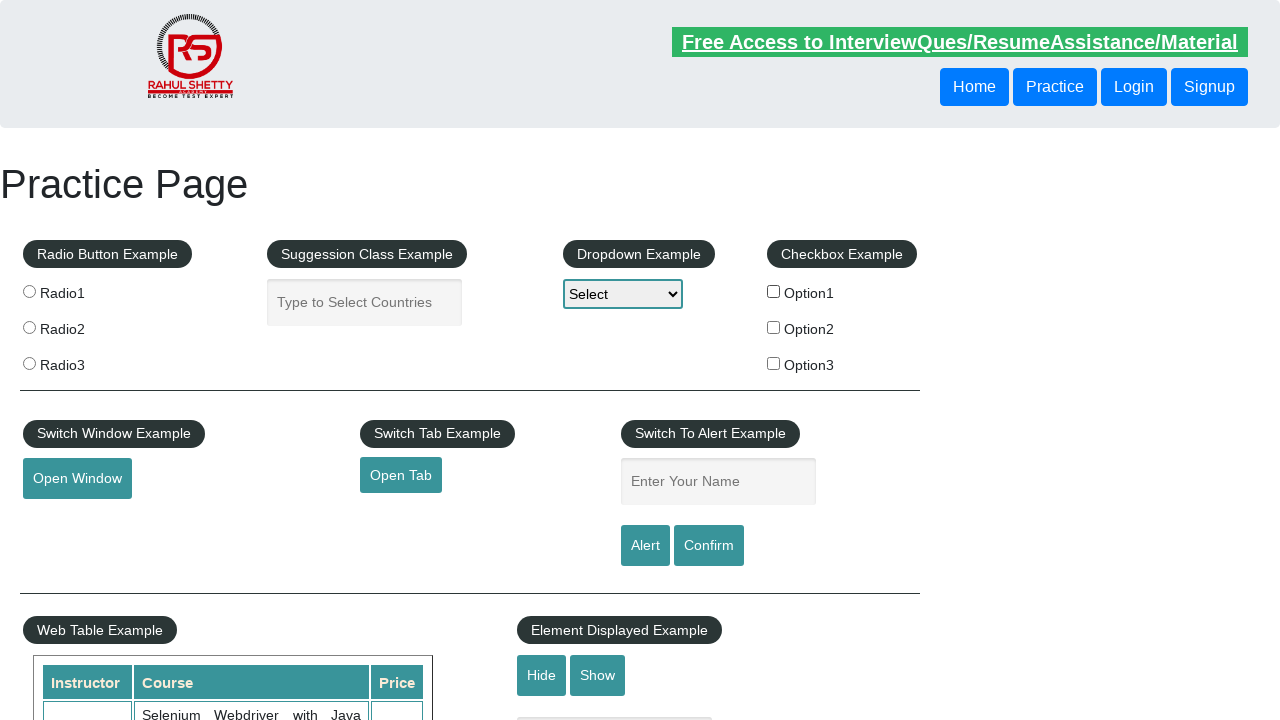